Tests the signup functionality by creating a new account with generated credentials

Starting URL: https://www.demoblaze.com/

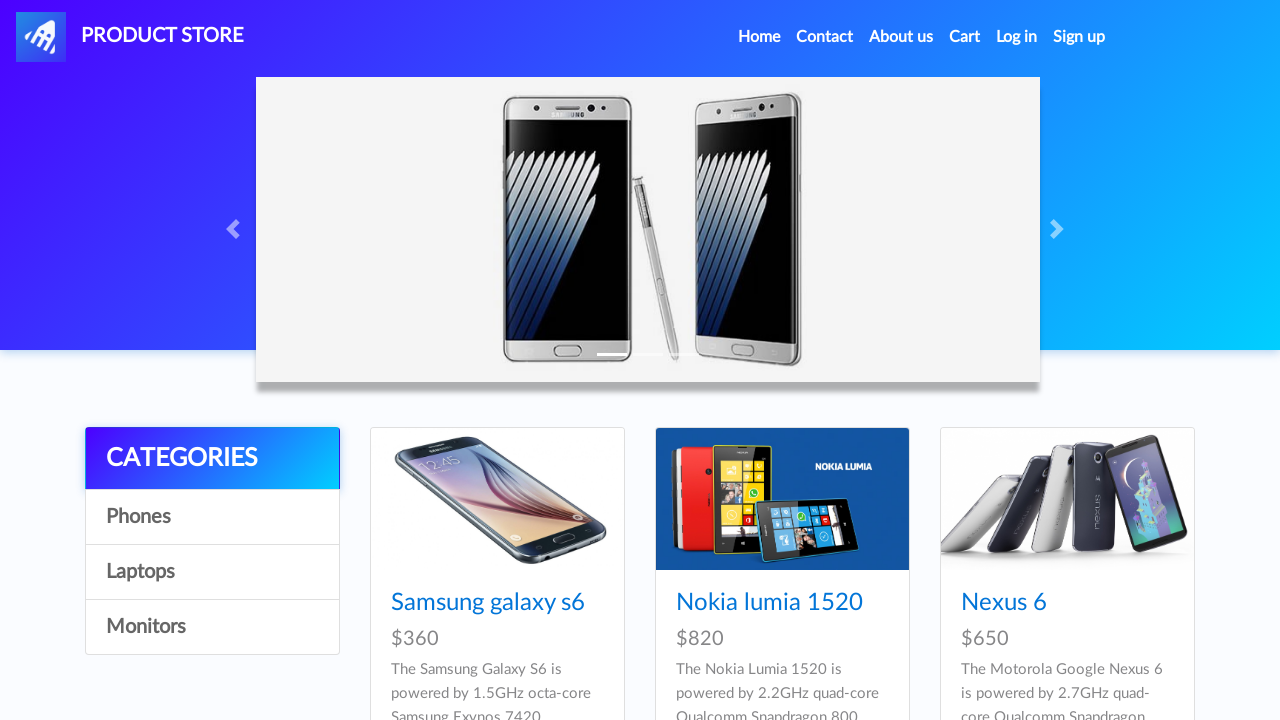

Clicked Sign up button to open signup modal at (1079, 37) on #signin2
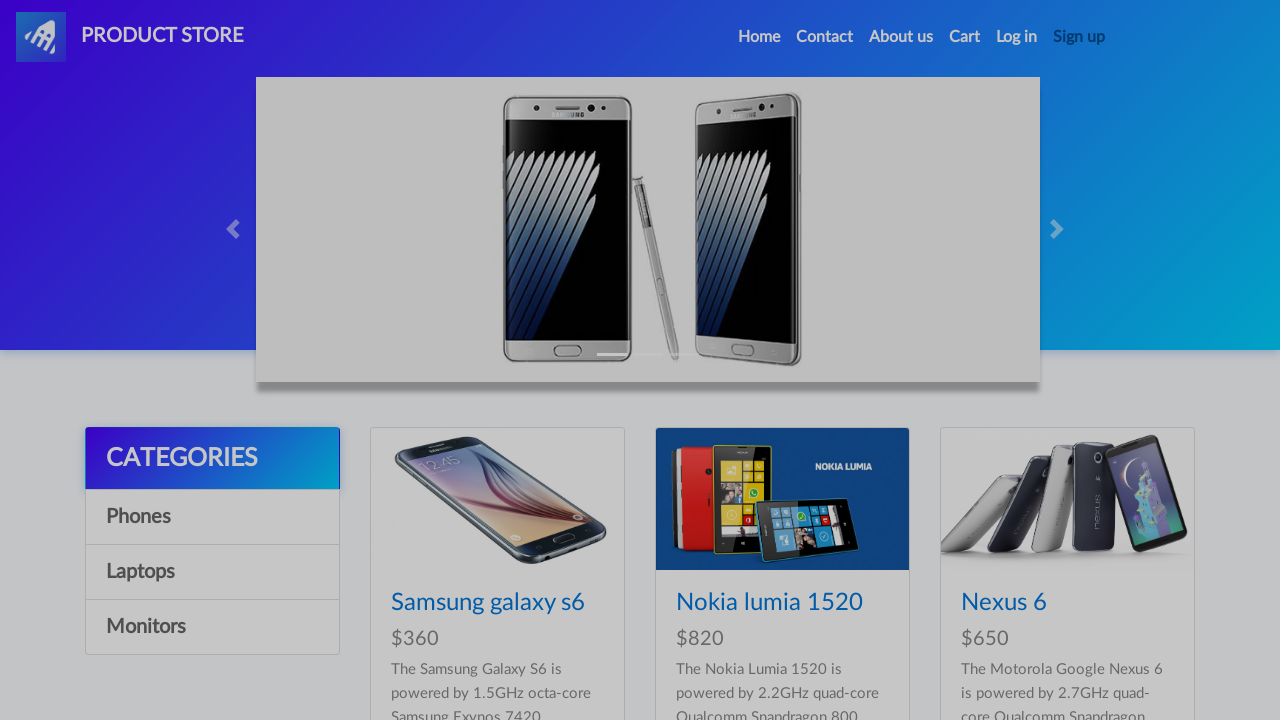

Signup modal opened and username field became visible
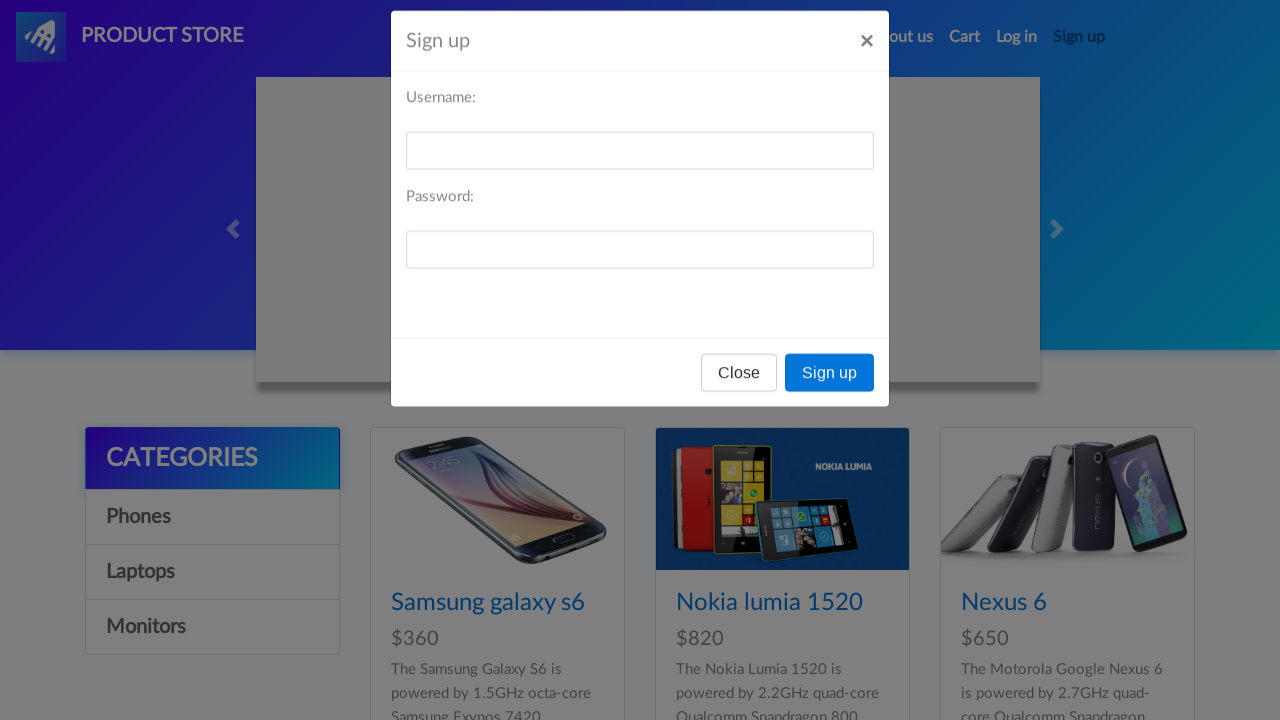

Filled username field with 'testuser8472' on #sign-username
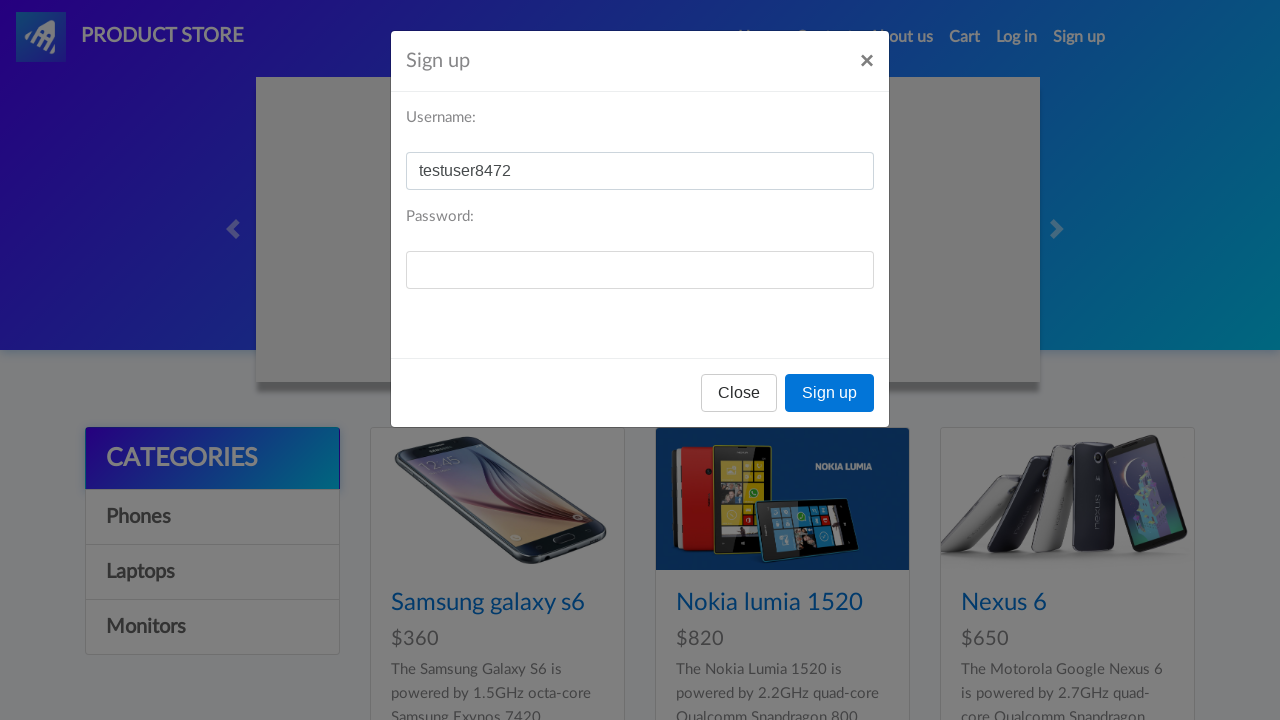

Filled password field with 'pass2024test' on #sign-password
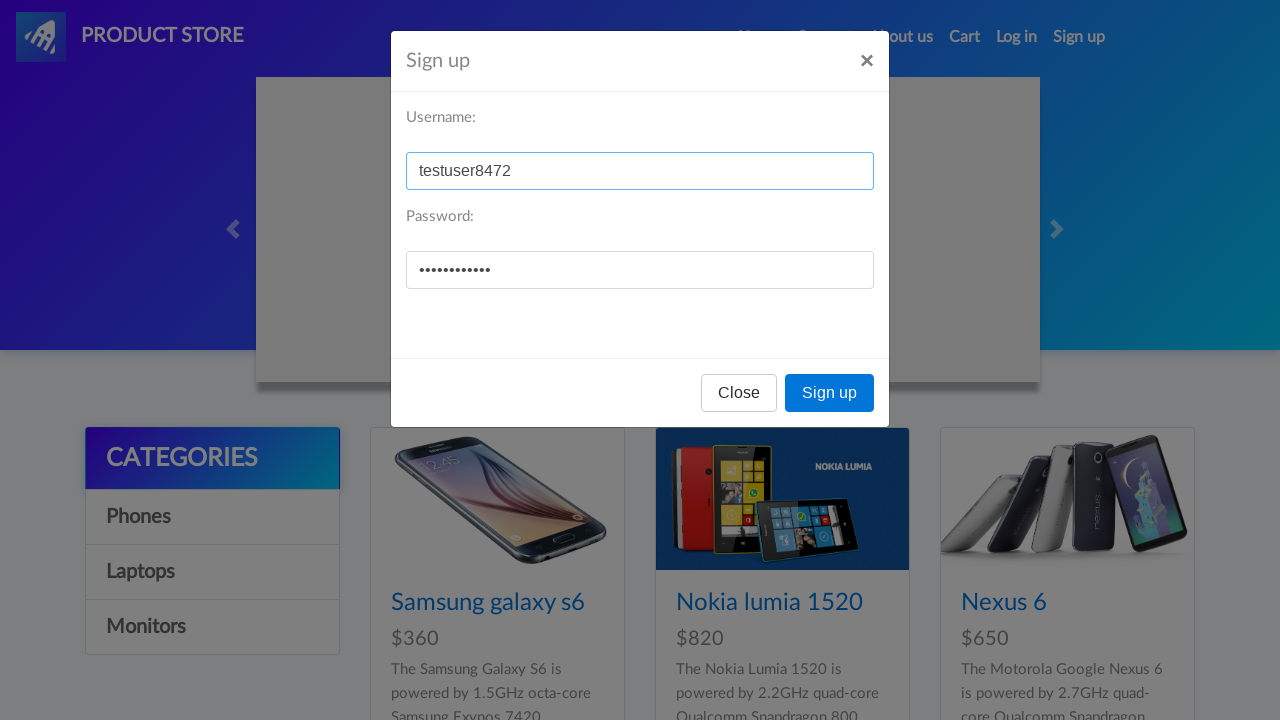

Clicked Sign up button to submit the signup form at (830, 393) on button:has-text('Sign up')
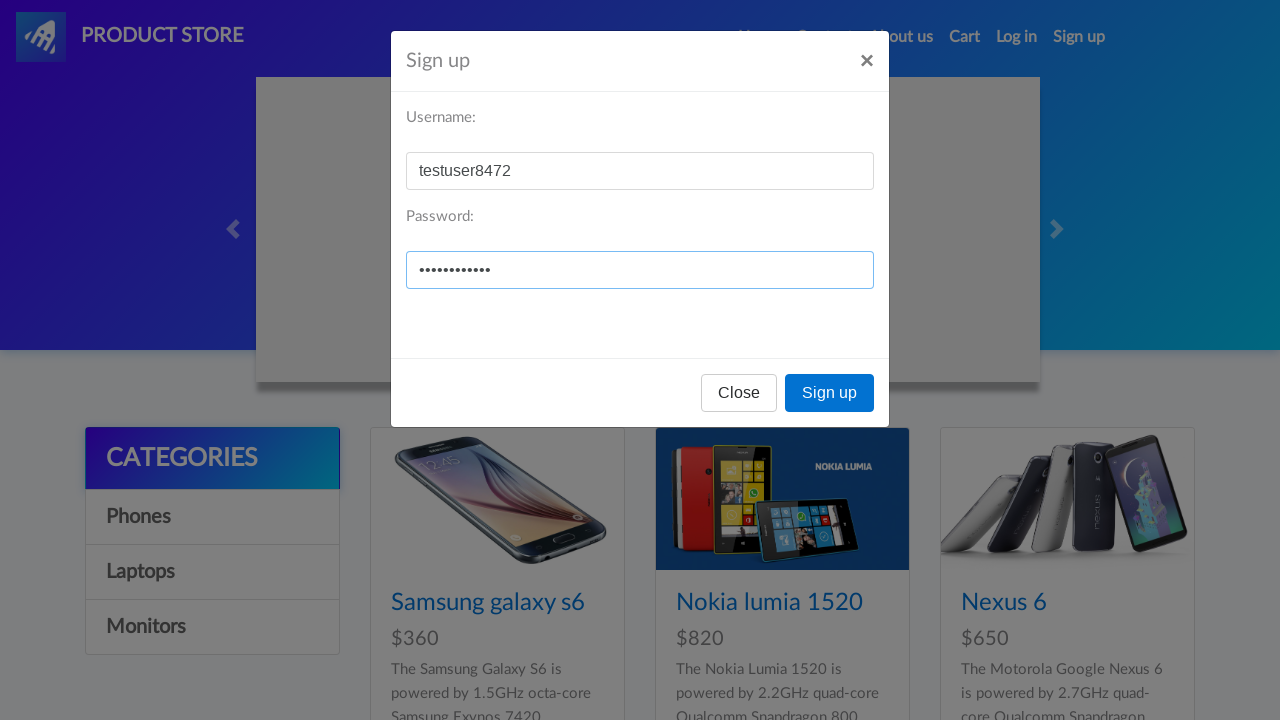

Set up dialog handler to accept alerts
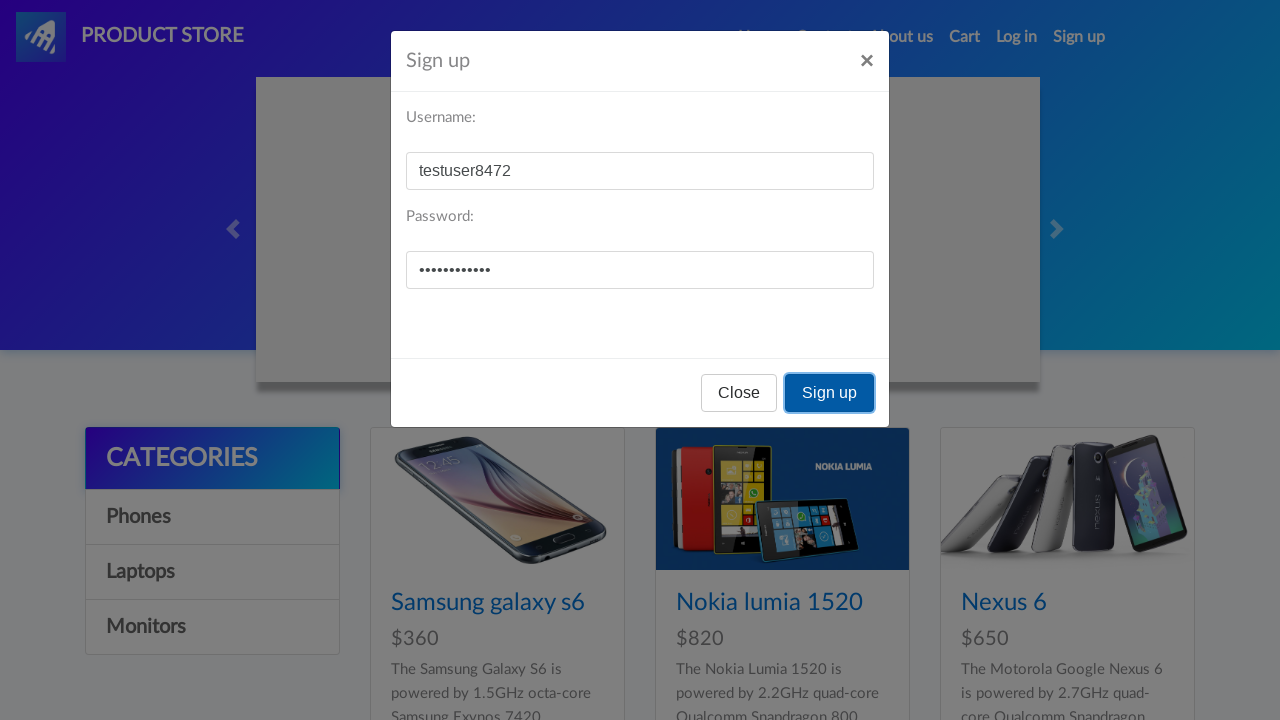

Waited 1 second for alert processing
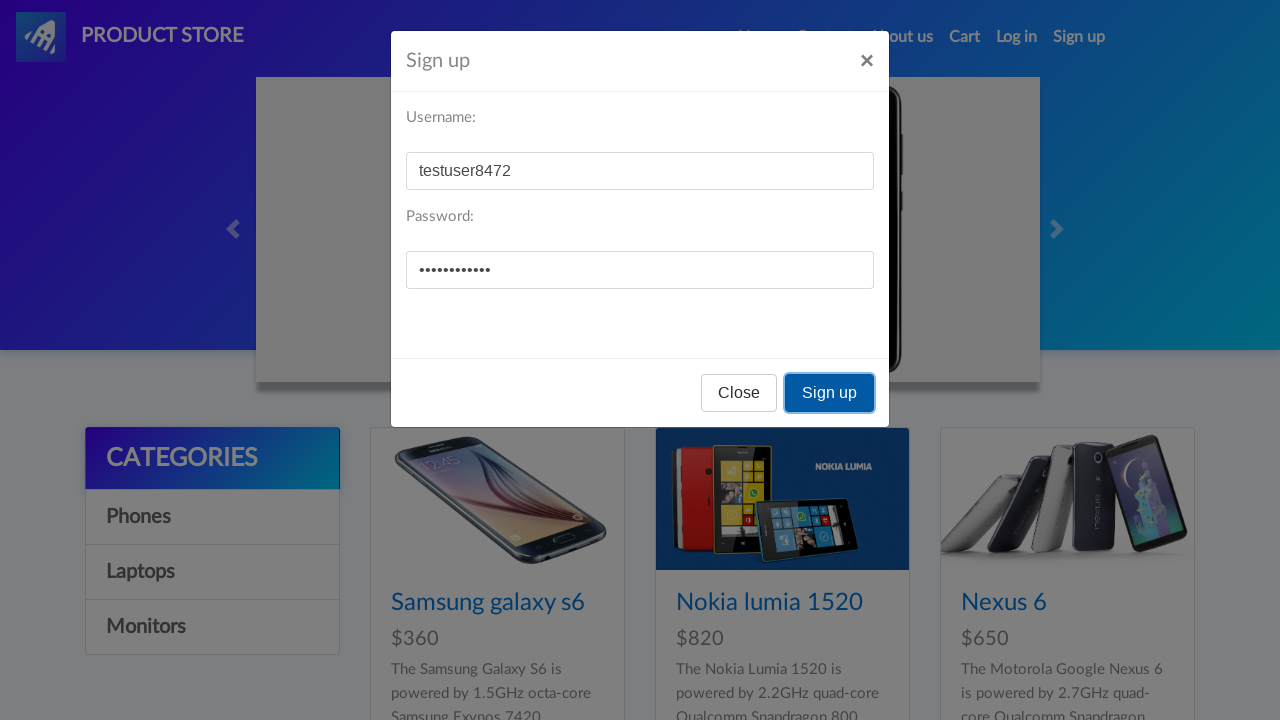

Closed signup modal using secondary button at (739, 393) on #signInModal button.btn-secondary
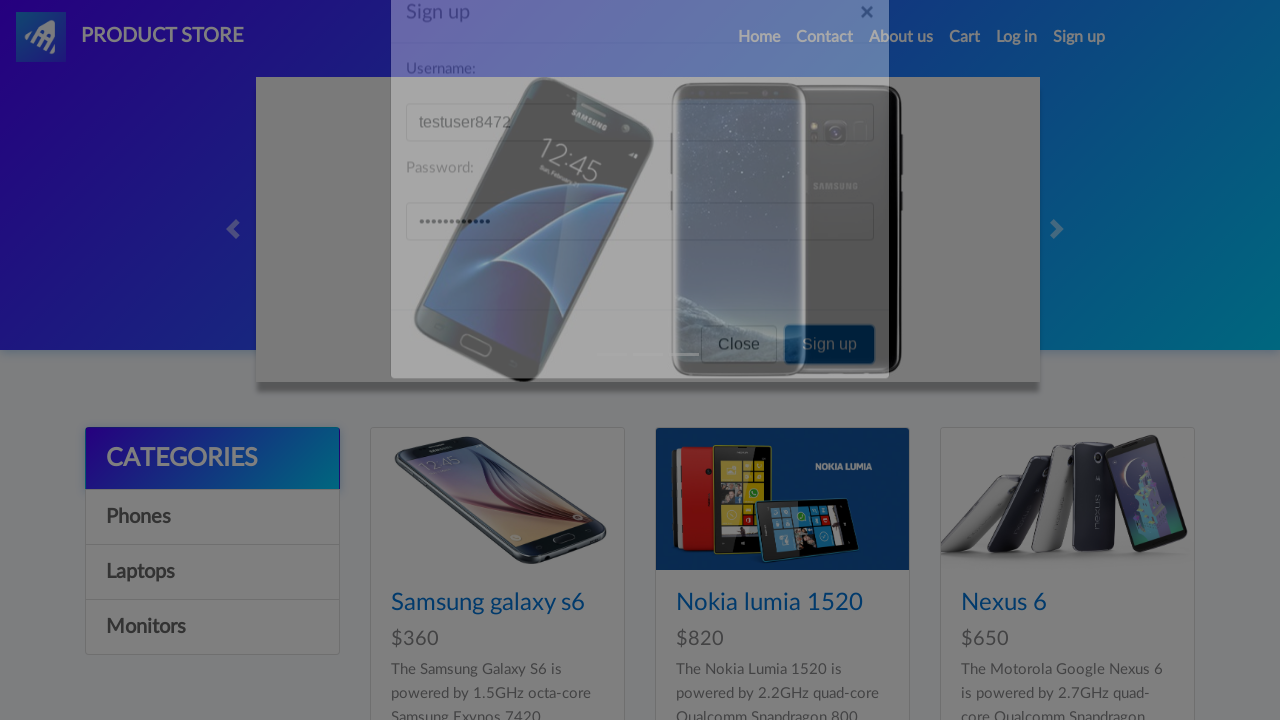

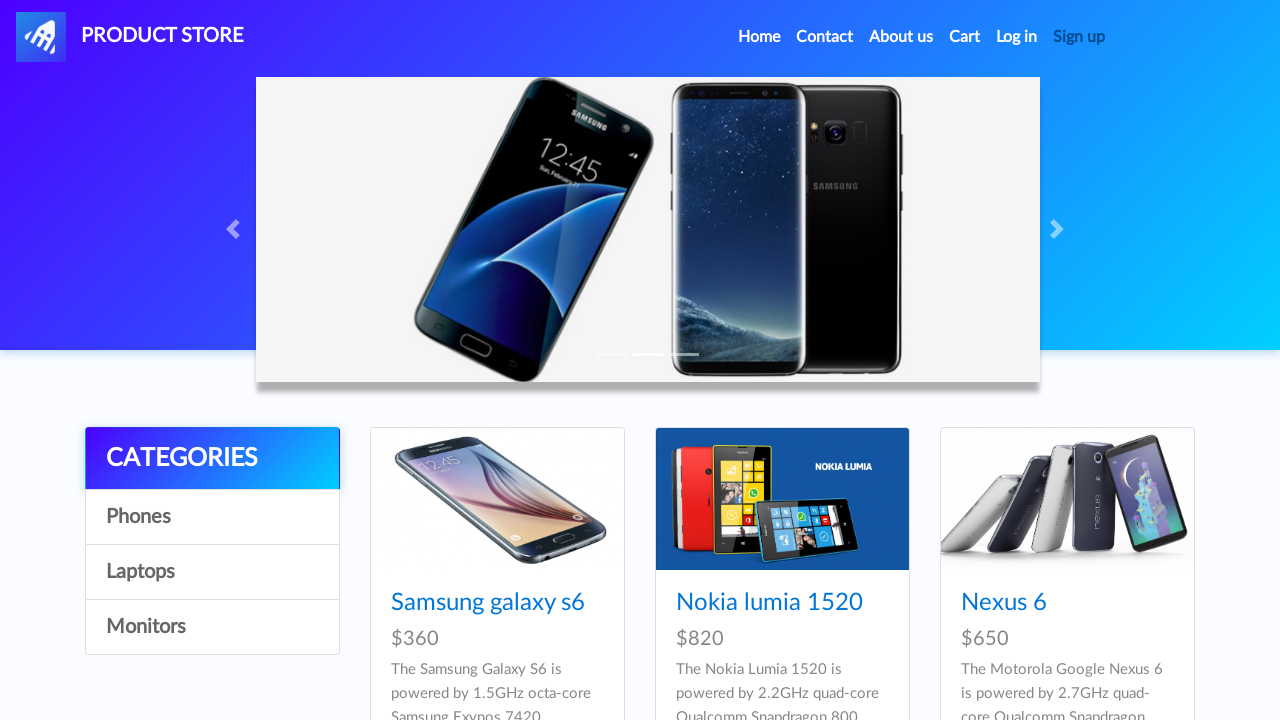